Navigates to Ajio homepage and verifies the Women section navigation link is present and visible

Starting URL: https://www.ajio.com/

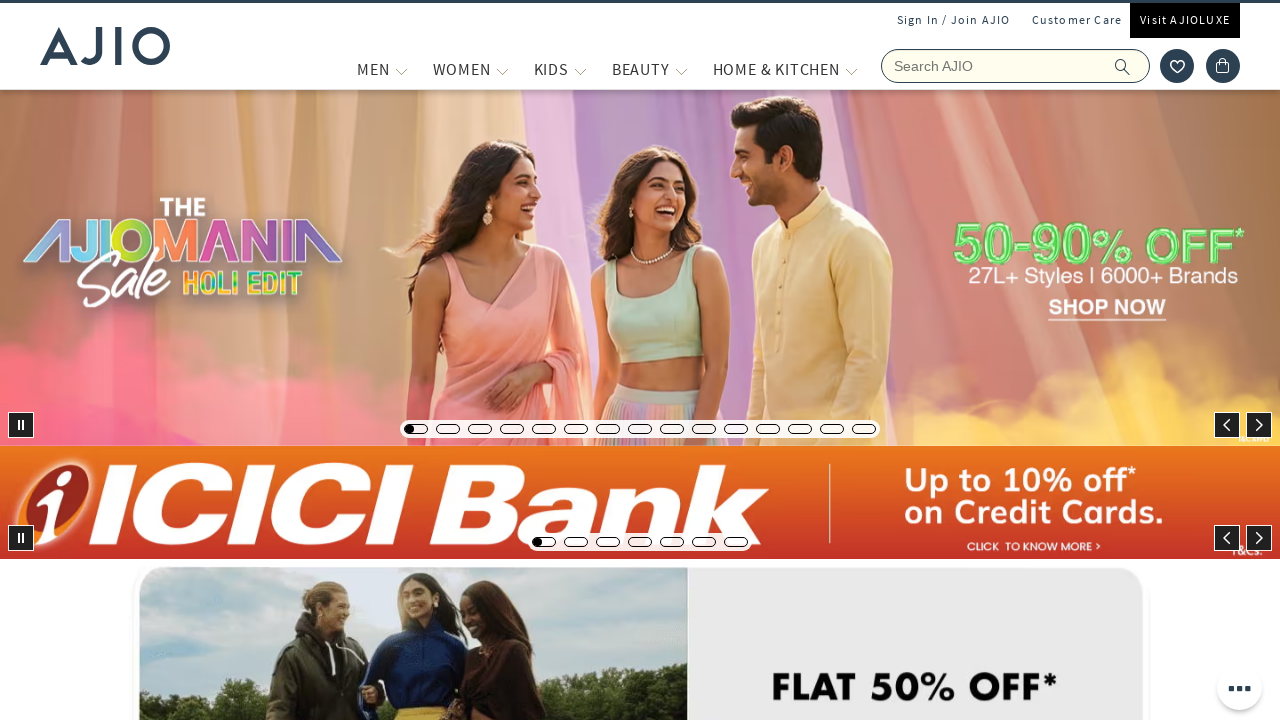

Waited for Women navigation link selector to be present
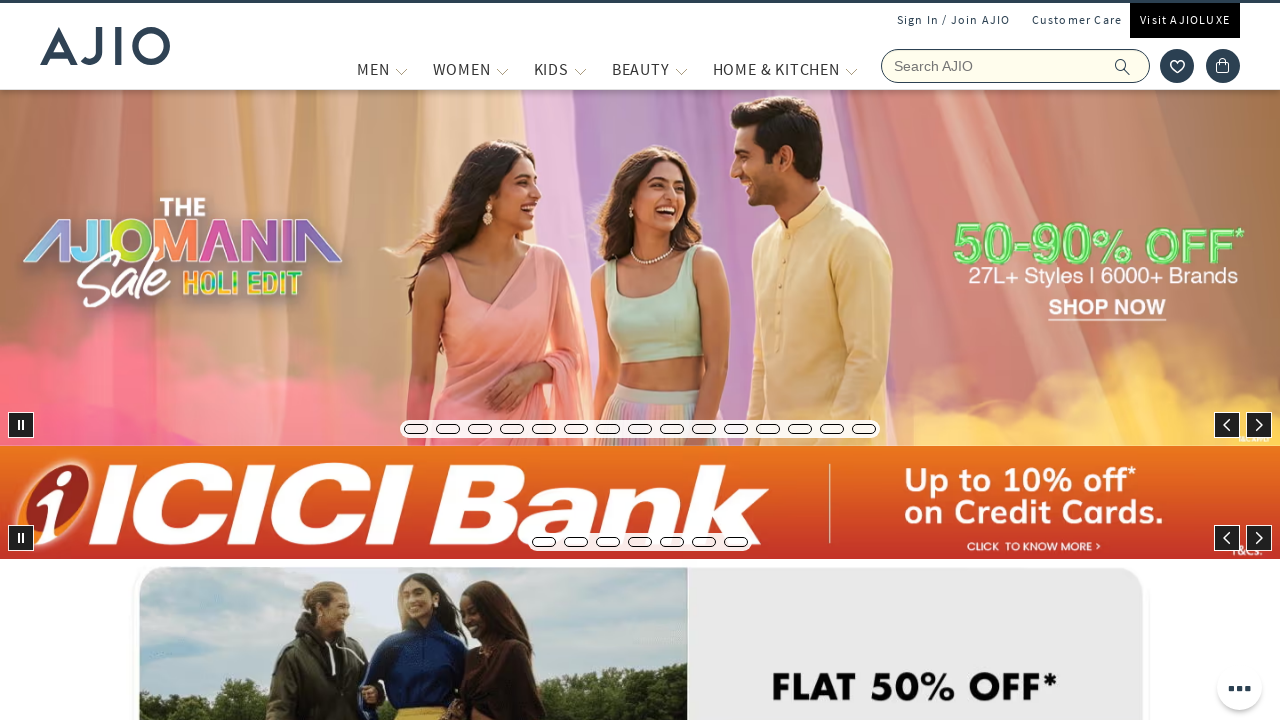

Located Women navigation link element
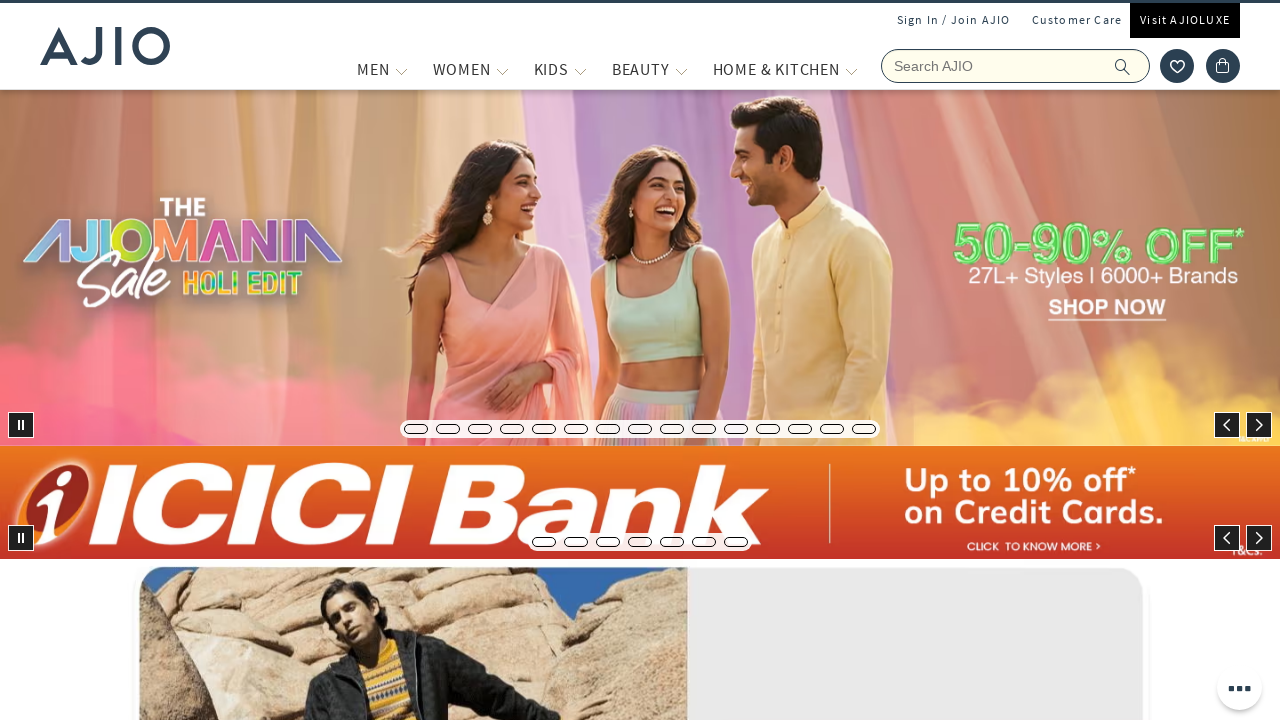

Verified Women navigation link is visible
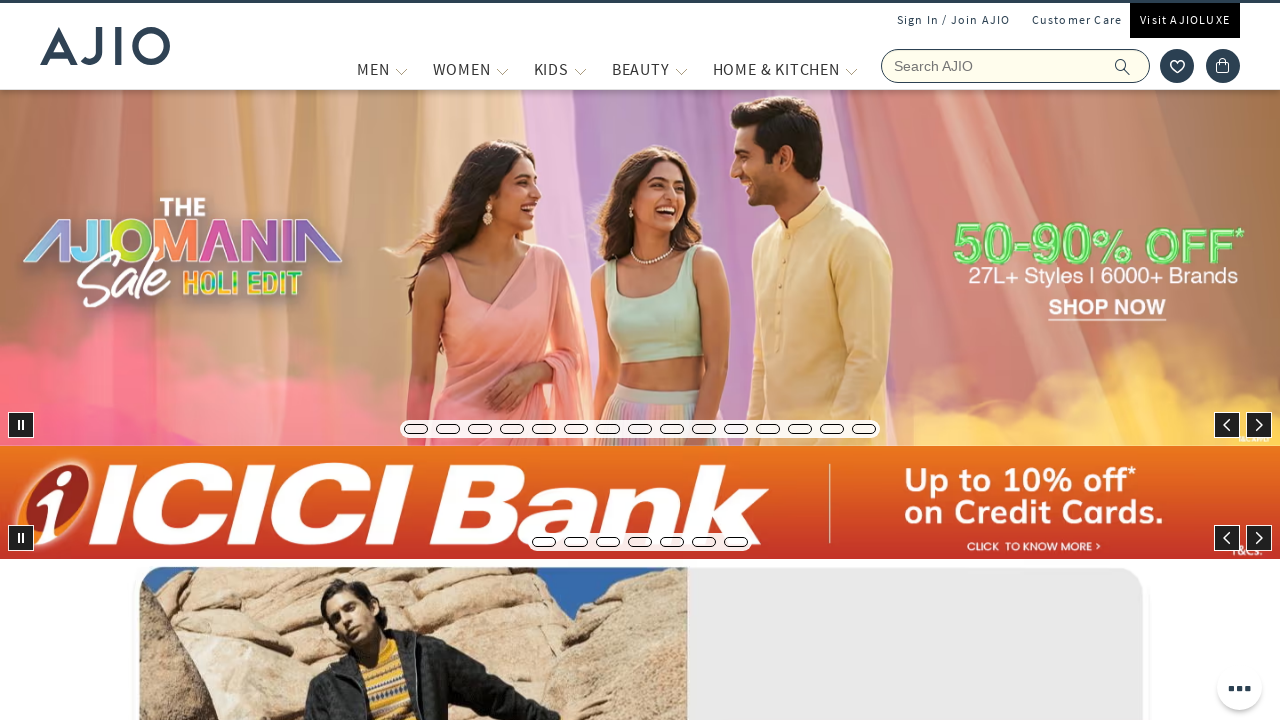

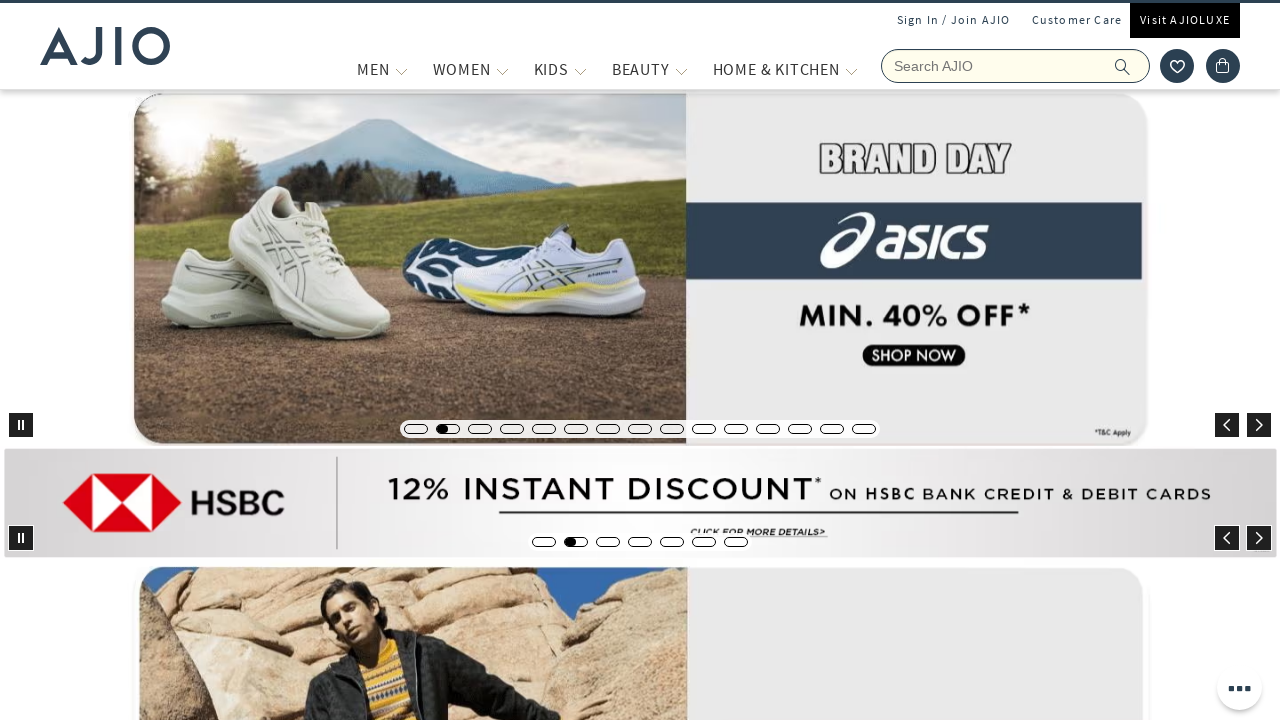